Tests form input functionality by filling various form fields including text inputs, radio buttons, checkboxes, dropdowns, and a date picker on a test automation practice page

Starting URL: https://testautomationpractice.blogspot.com/?m=1

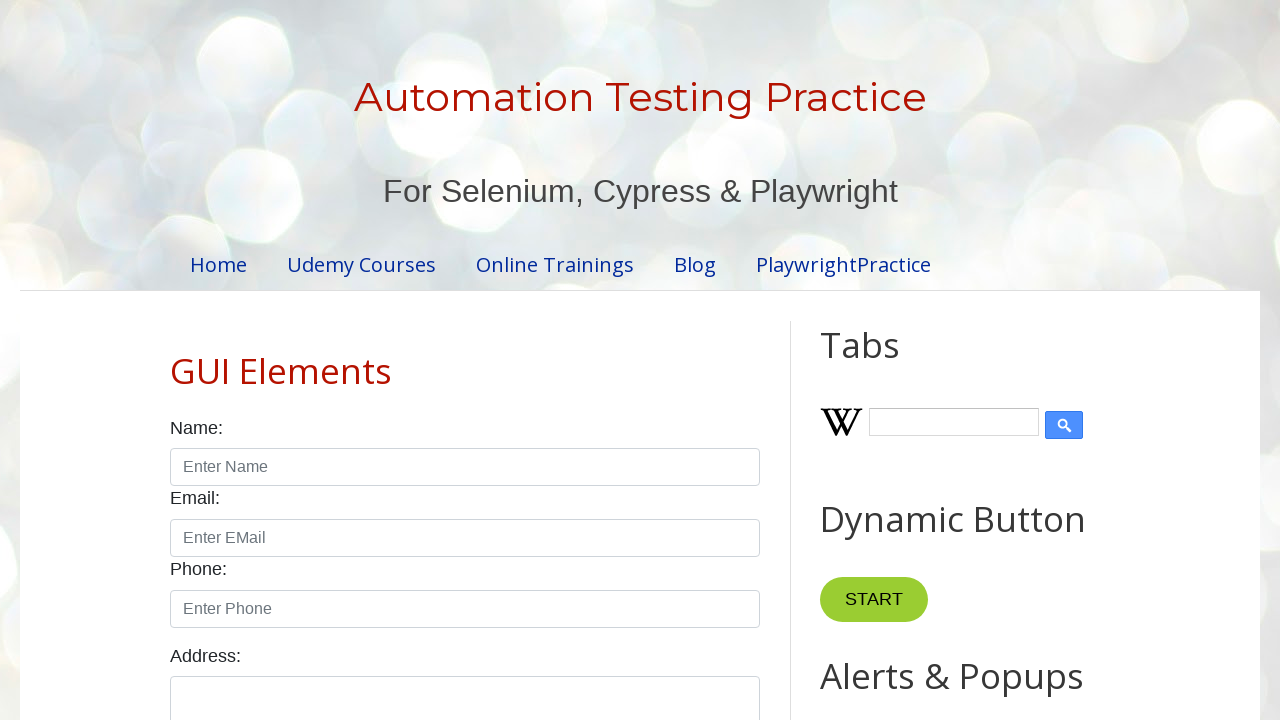

Filled name field with 'Lokesh' on #name
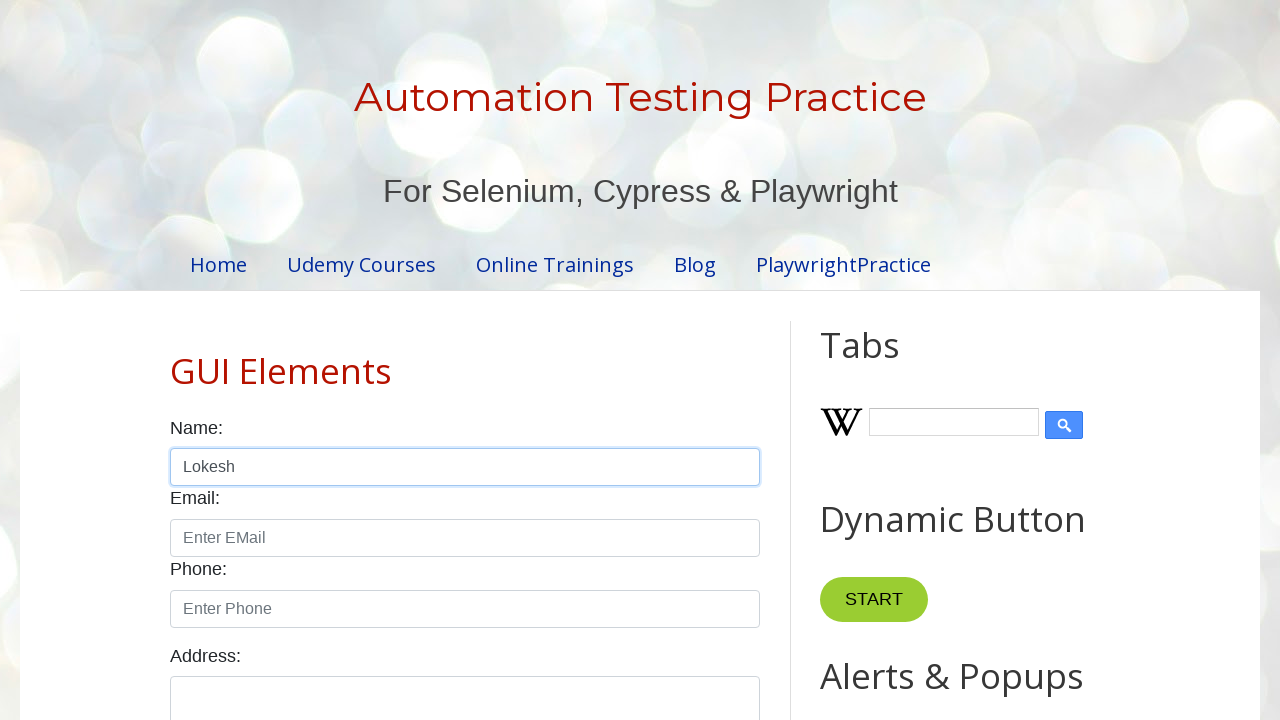

Filled email field with 'lokeshavareddy111@gmail.com' on #email
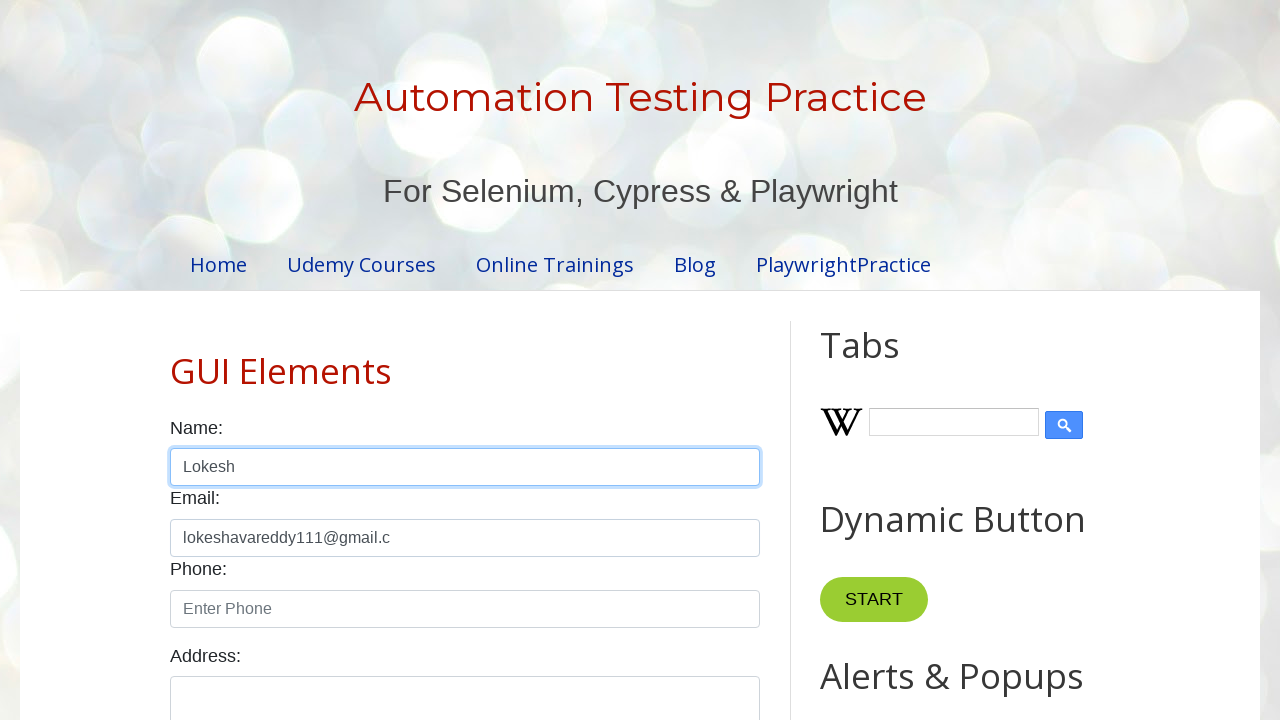

Filled phone field with '9148750050' on #phone
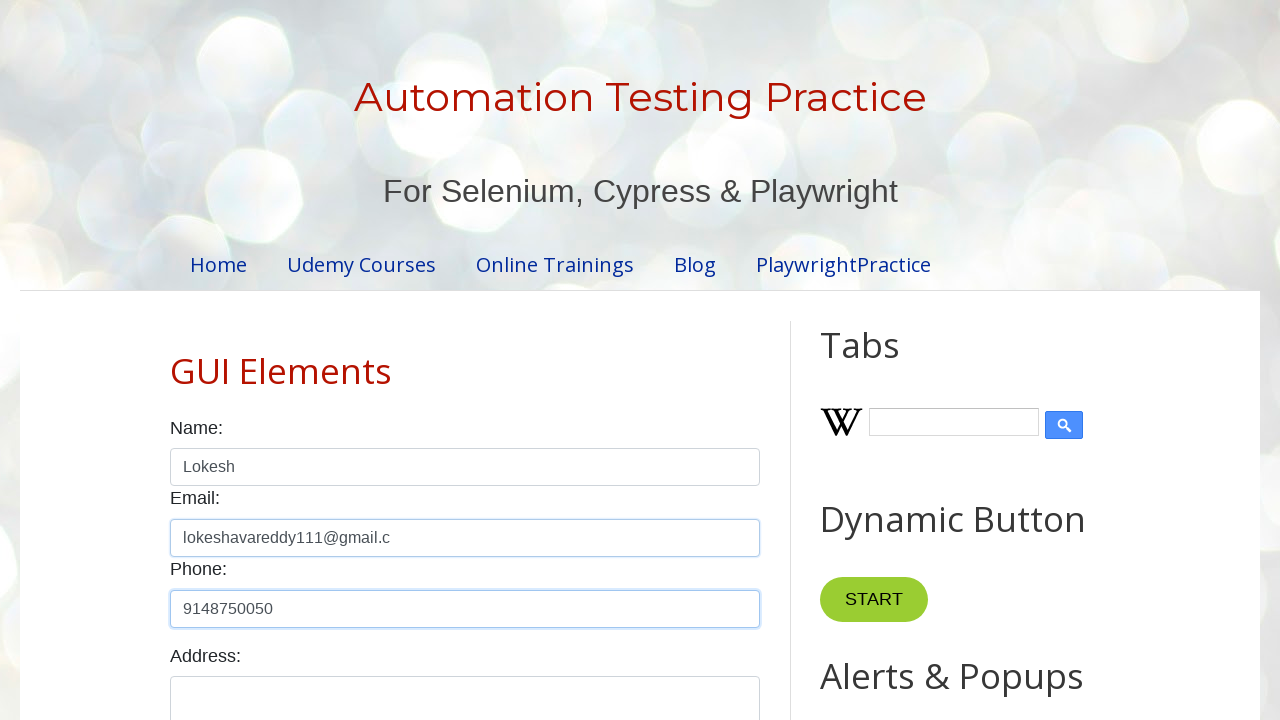

Filled address textarea with '65/3, nanjappa street, Bangalore, Karnataka' on #textarea
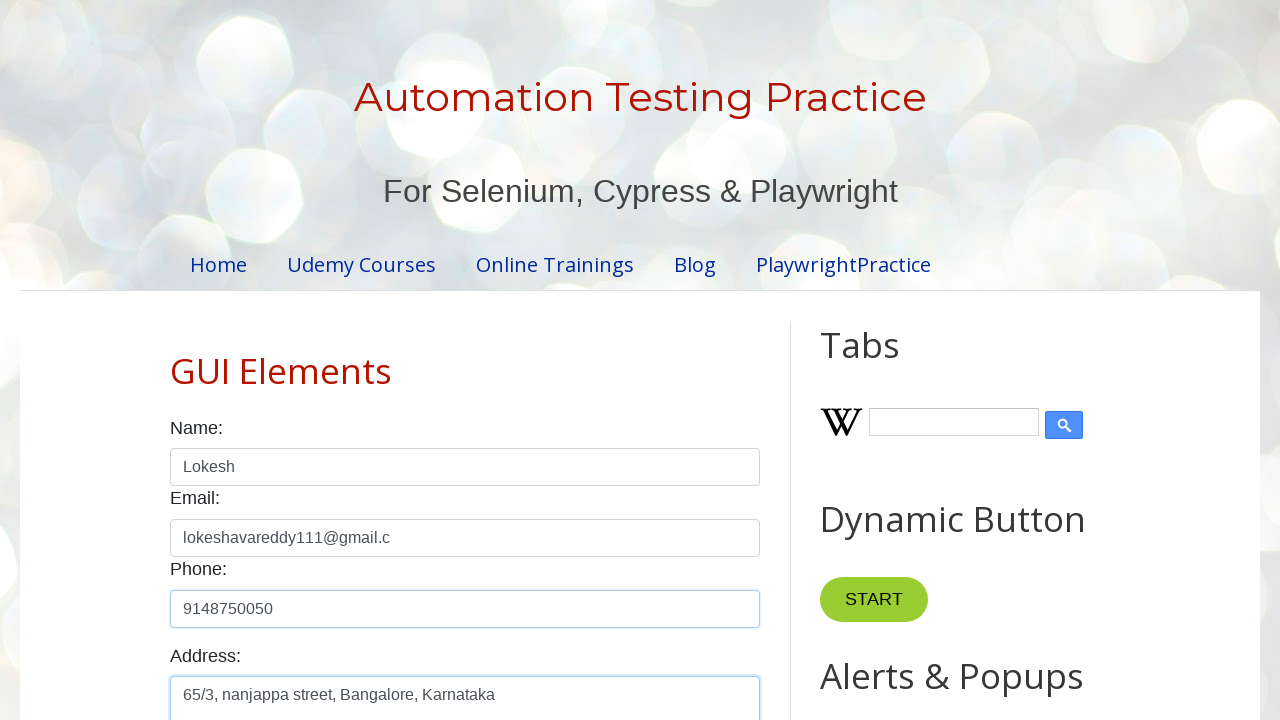

Selected male radio button at (176, 360) on #male
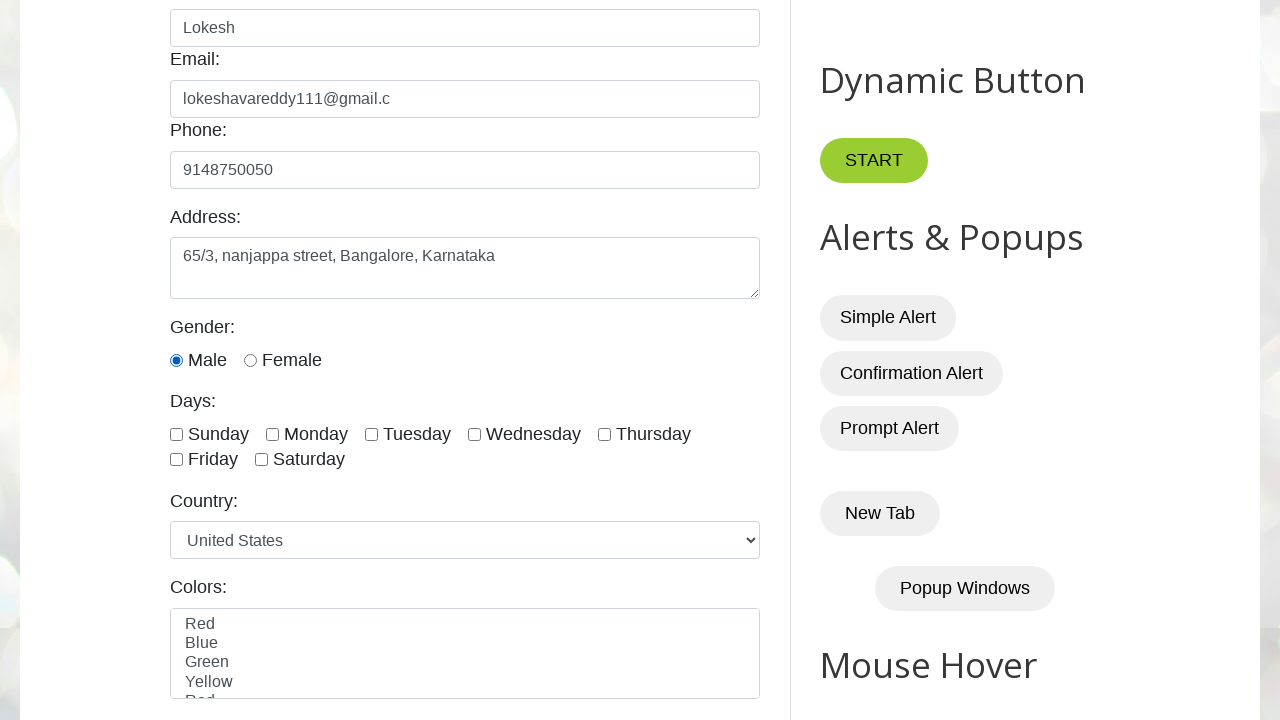

Selected Sunday checkbox at (176, 434) on #sunday
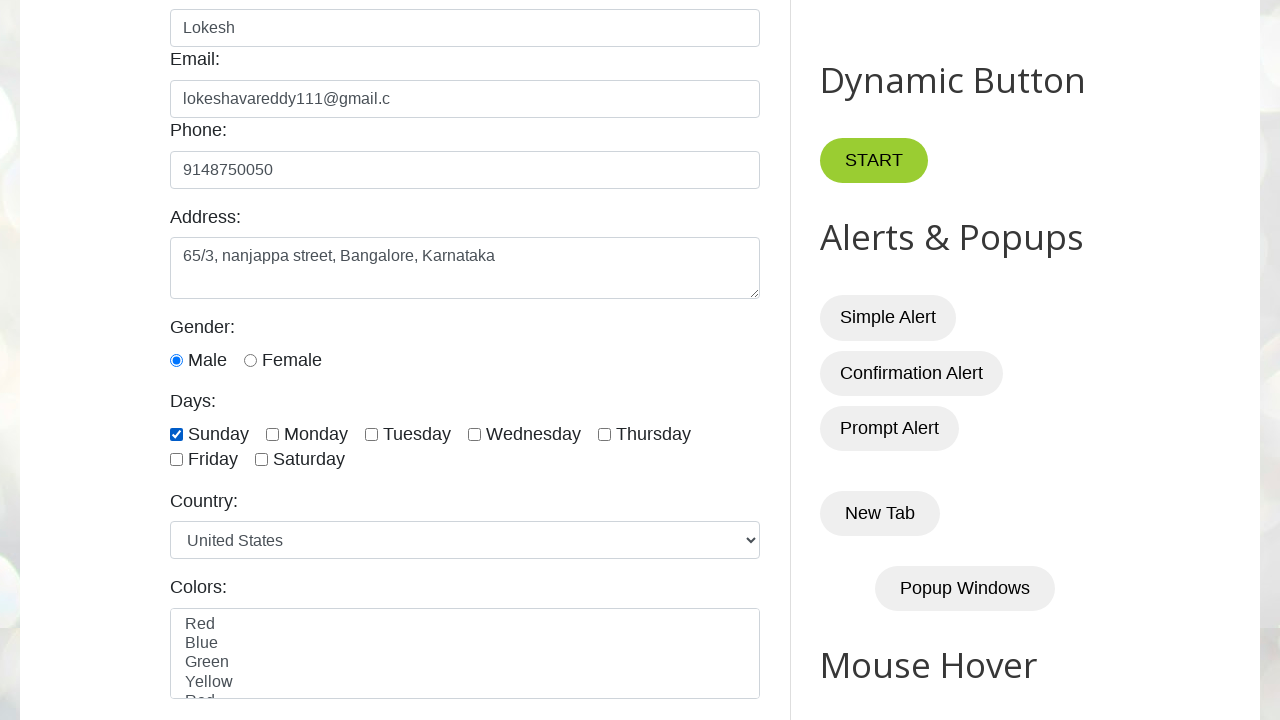

Selected Monday checkbox at (272, 434) on #monday
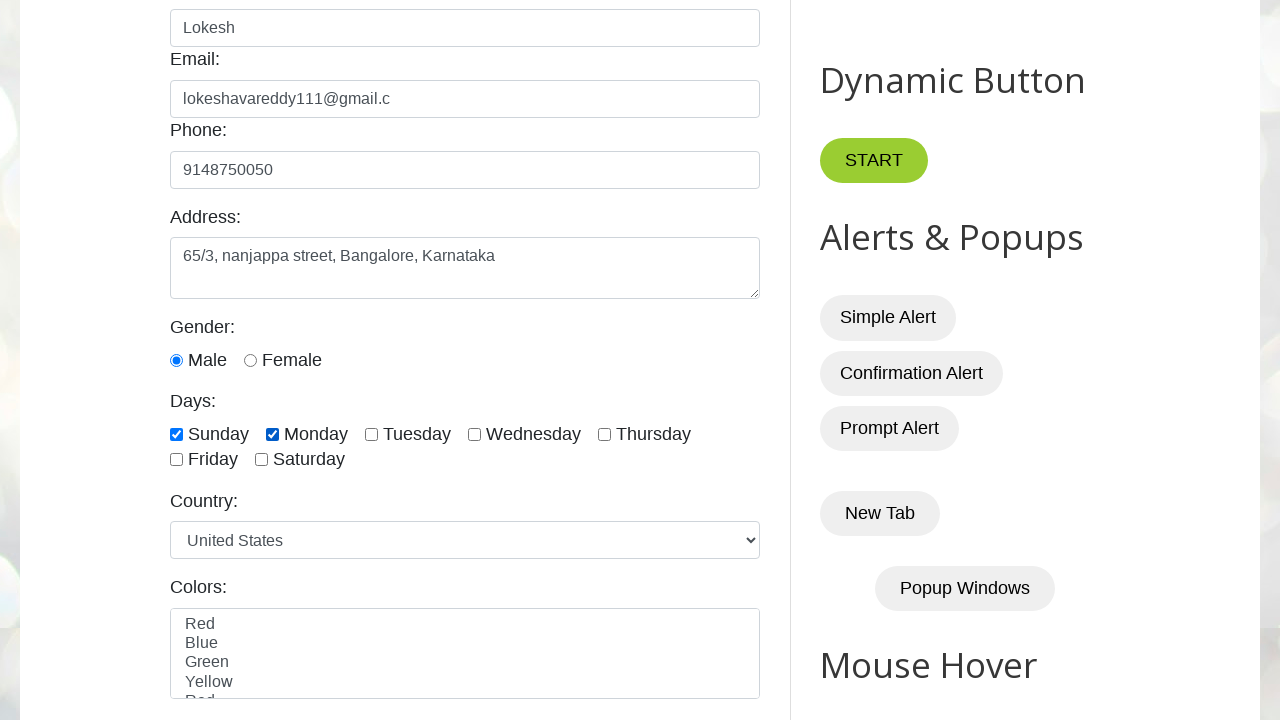

Selected 'United States' from country dropdown on #country
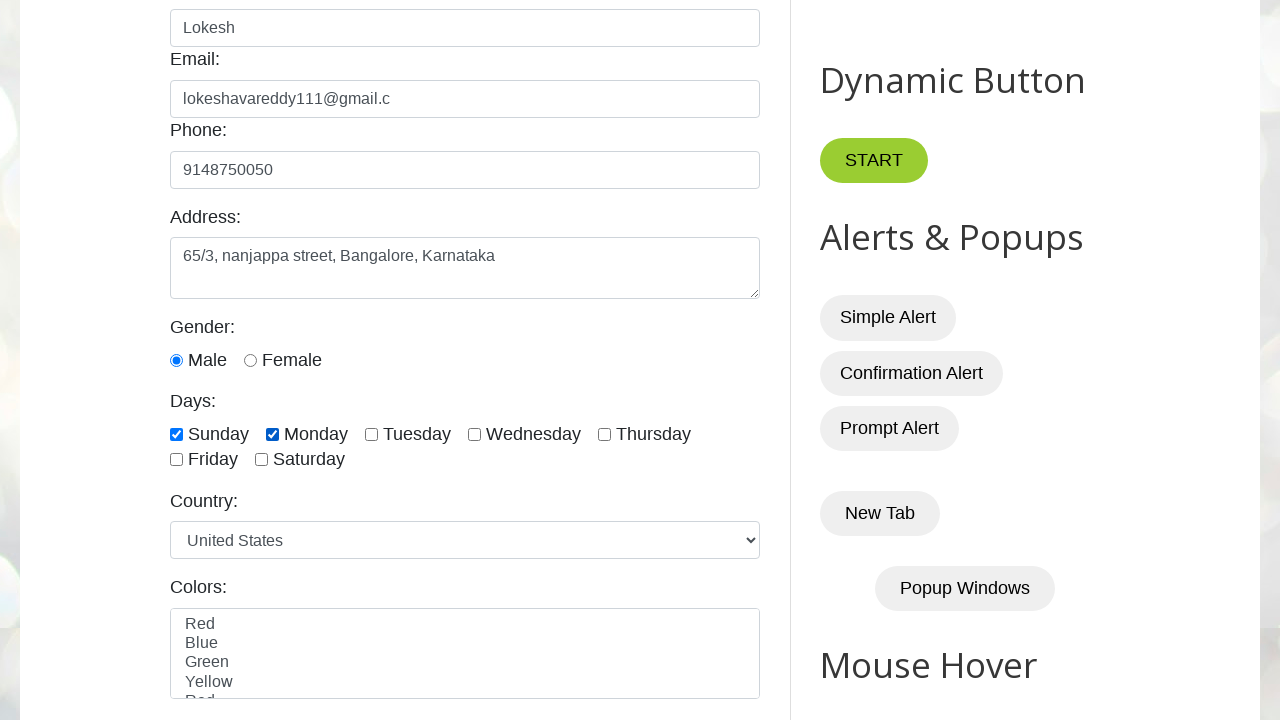

Selected 'blue' and 'red' from colors multi-select dropdown on #colors
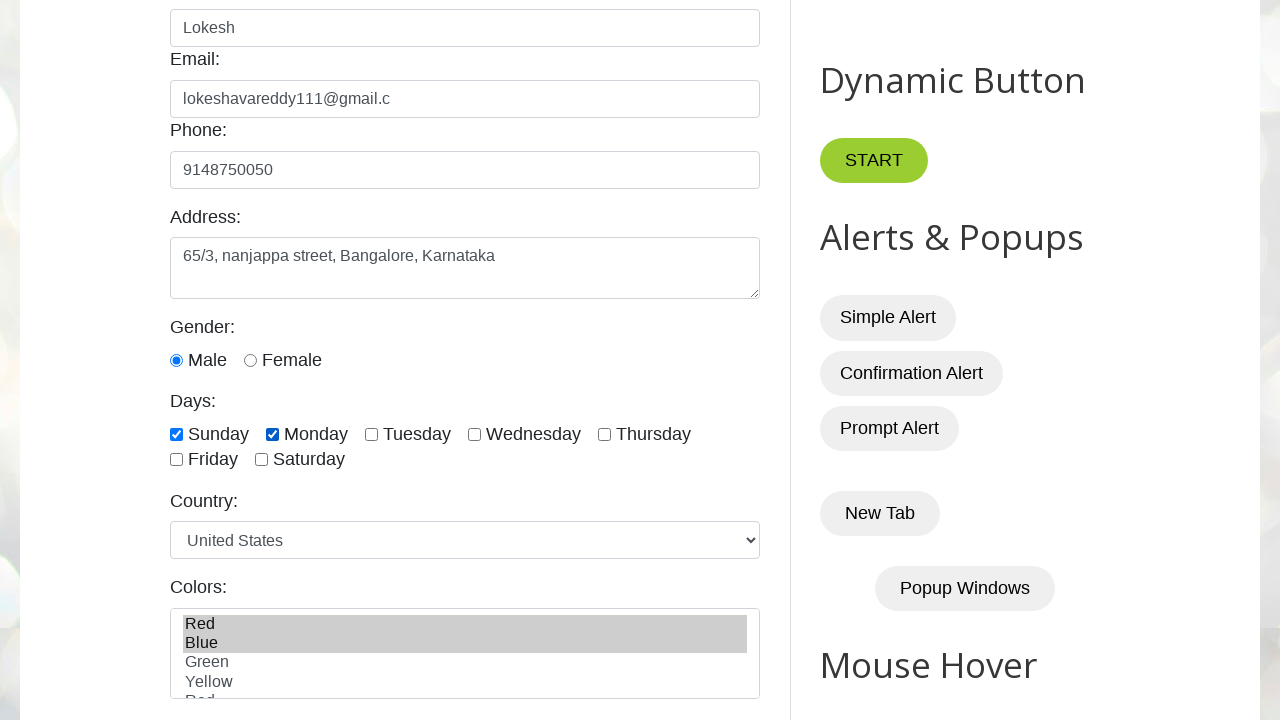

Filled date picker with '11/06/1999' on #datepicker
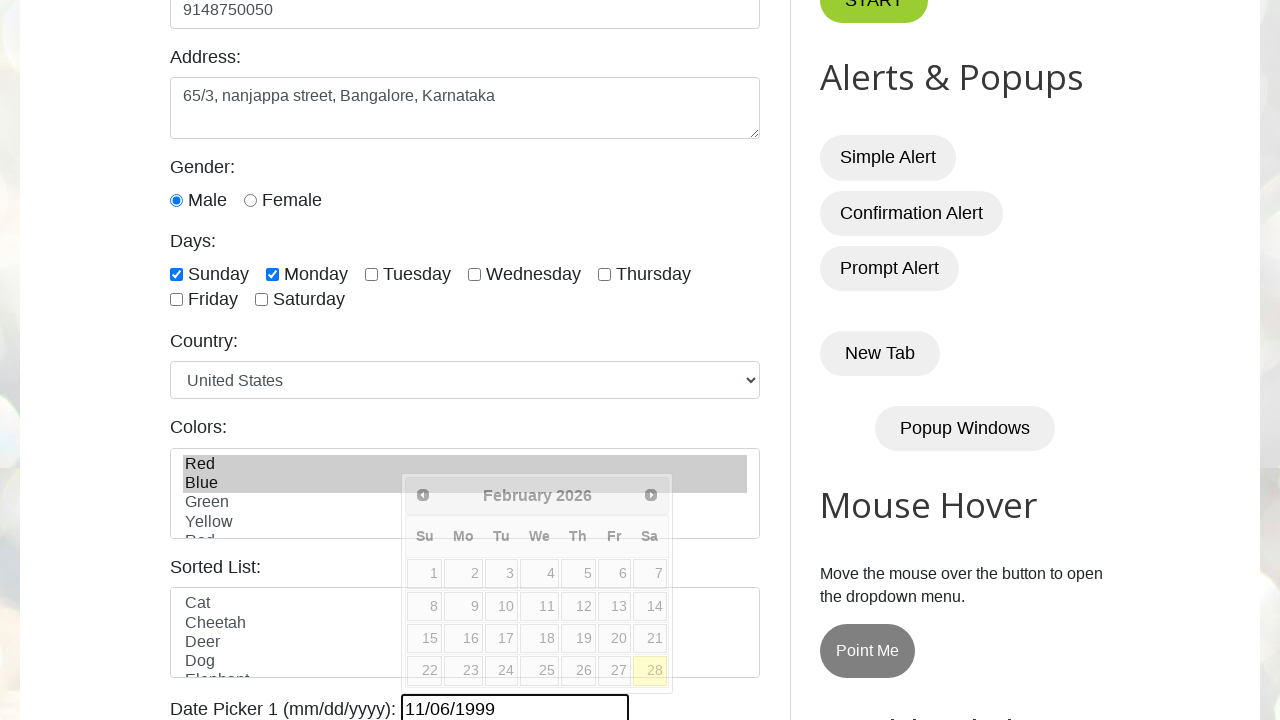

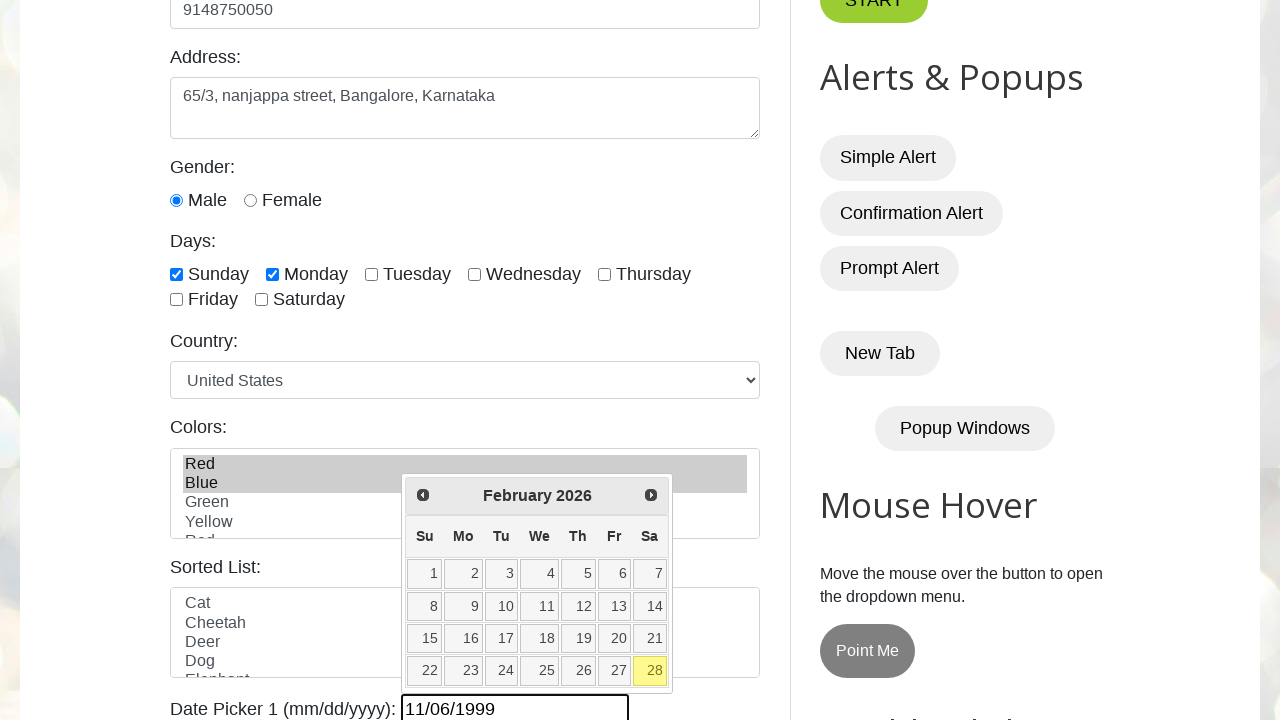